Navigates to the OrangeHRM demo site and verifies that the page title contains "Orange" to confirm the page loads correctly.

Starting URL: https://opensource-demo.orangehrmlive.com/

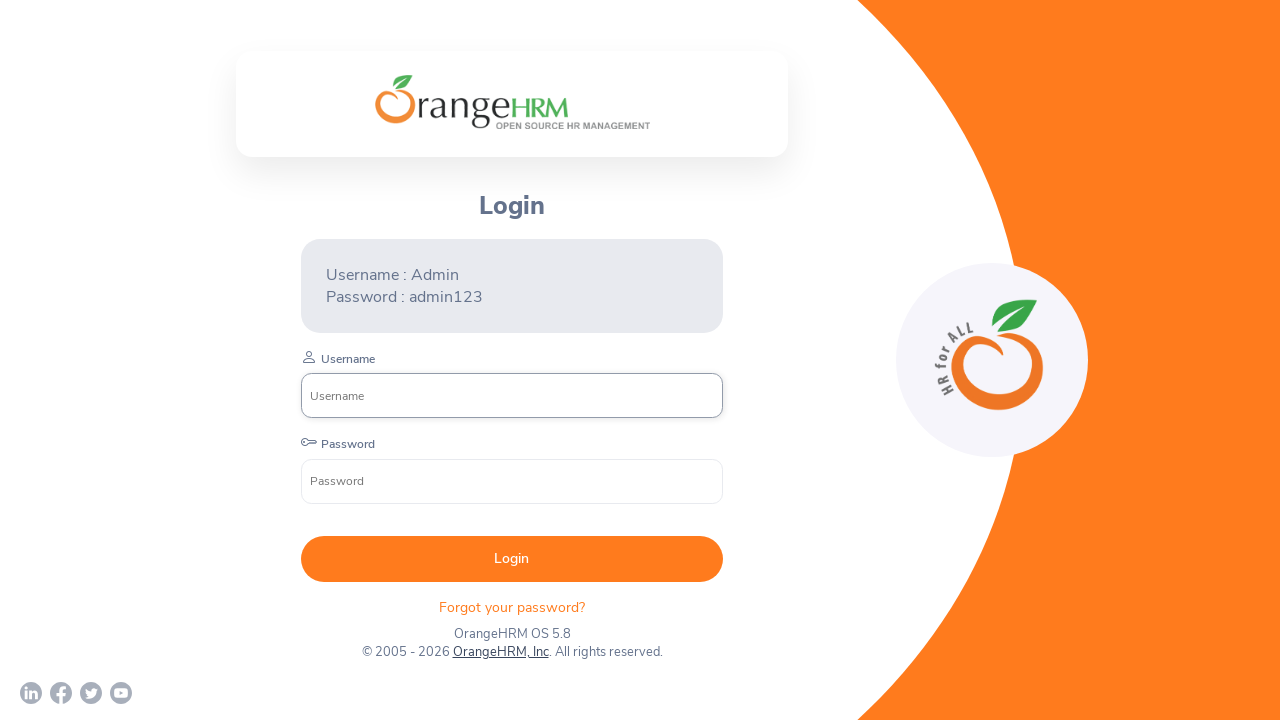

Waited for page to reach domcontentloaded state
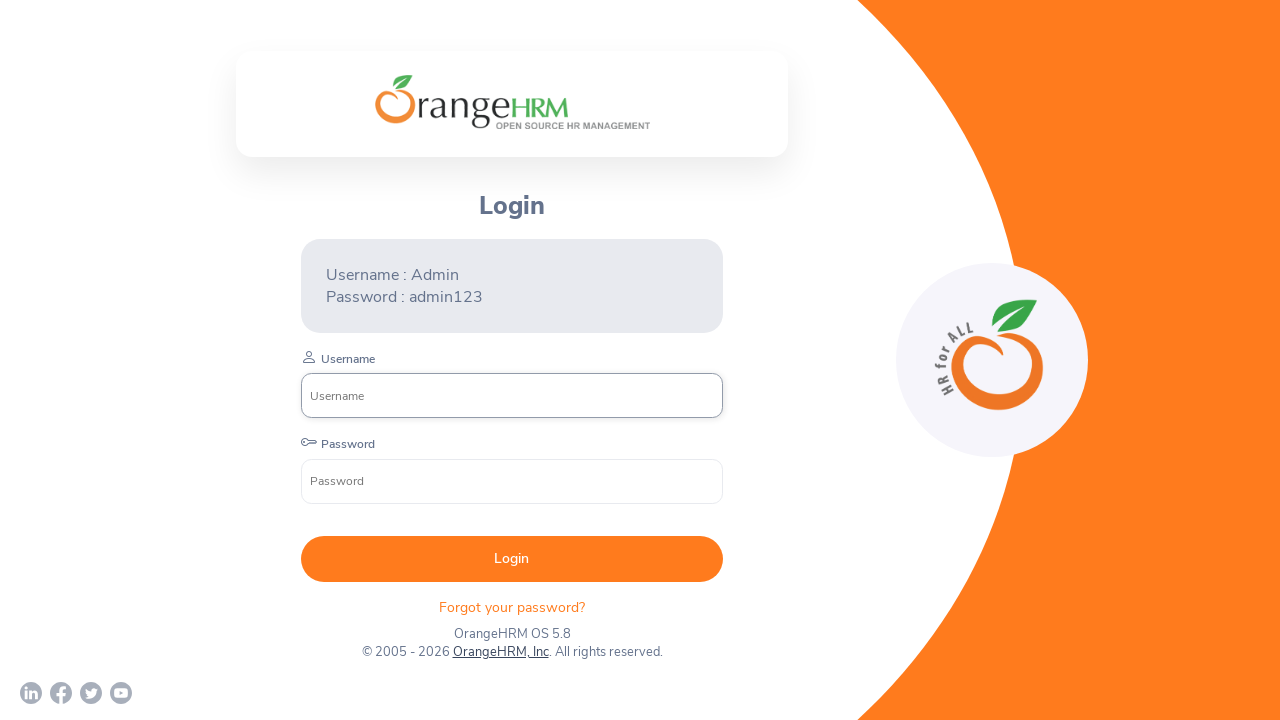

Verified page title contains 'Orange' - test passed
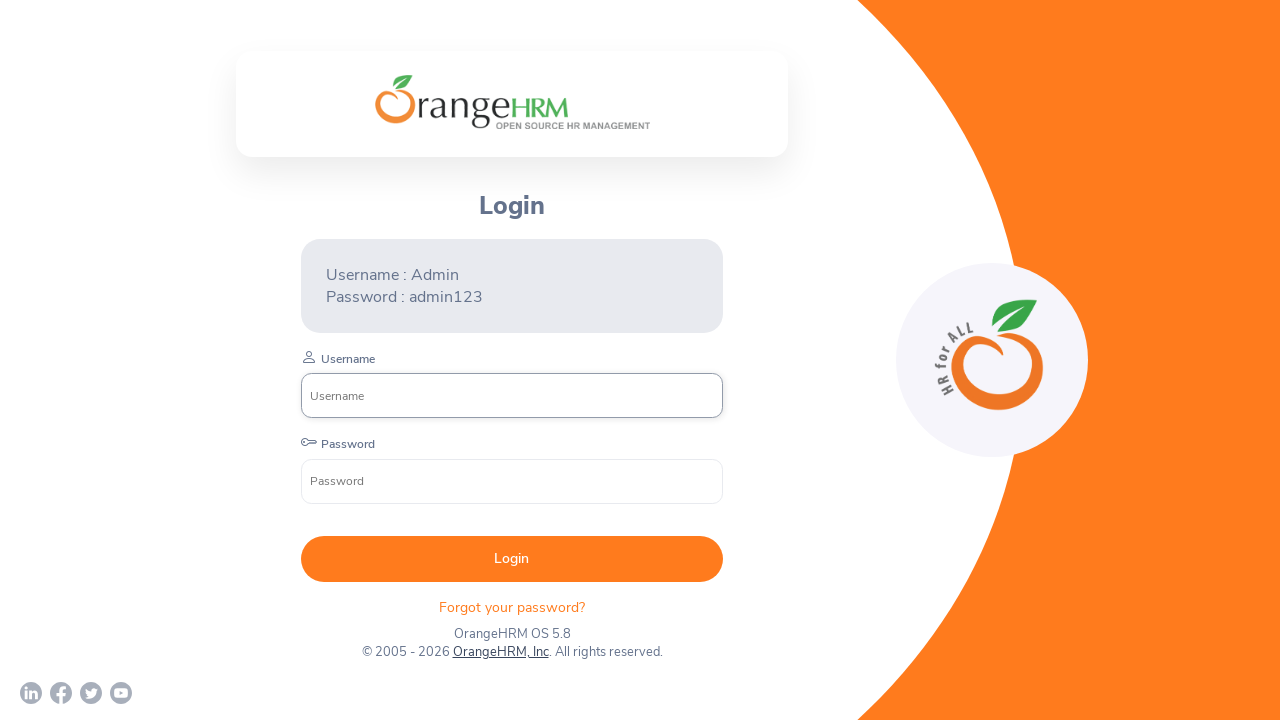

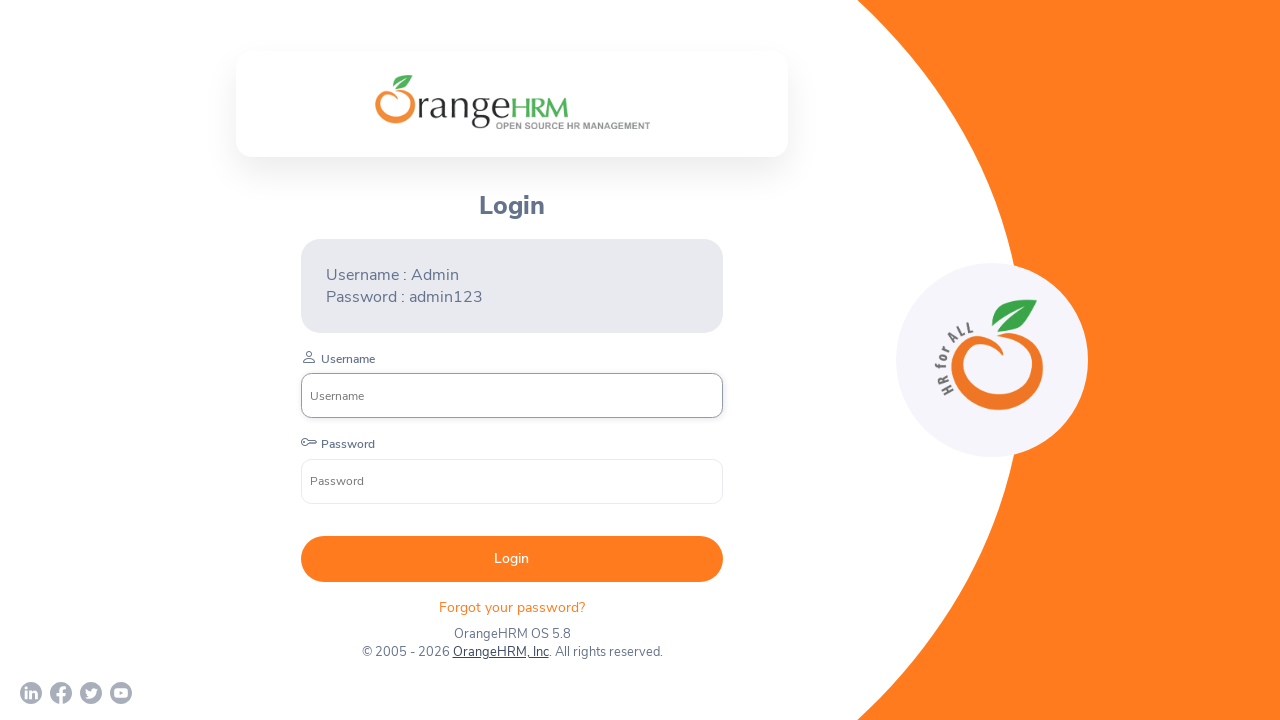